Navigates to the Tabs widget page and verifies that the first tab content (Lorem Ipsum text) is visible by default.

Starting URL: https://demoqa.com

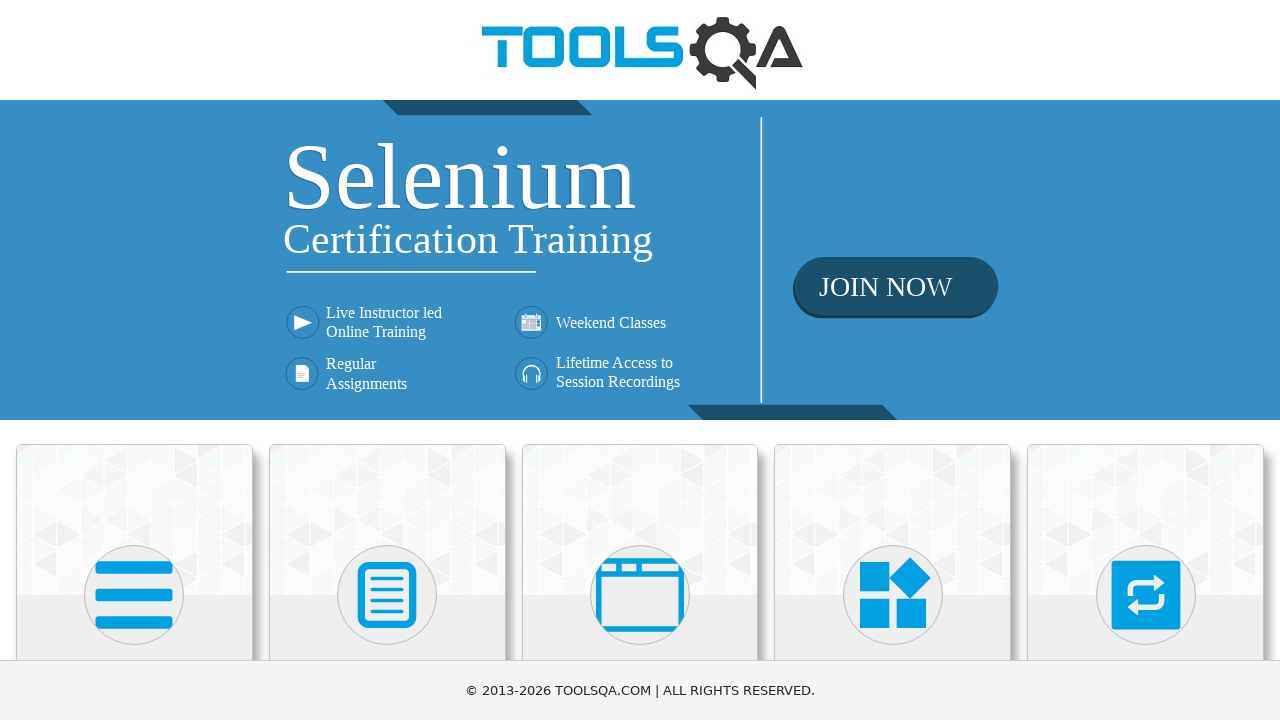

Clicked on Widgets section heading at (893, 360) on internal:role=heading[name="Widgets"i]
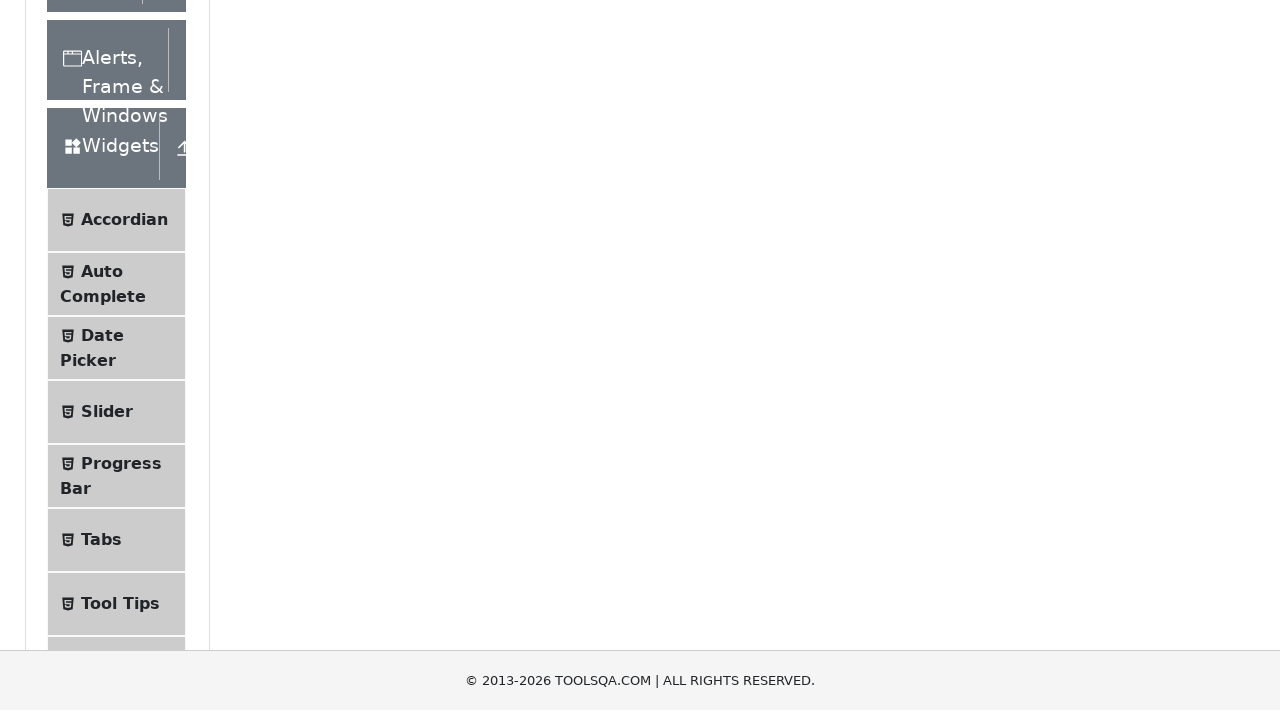

Clicked on Tabs menu item to navigate to Tabs widget page at (101, 195) on internal:text="Tabs"i
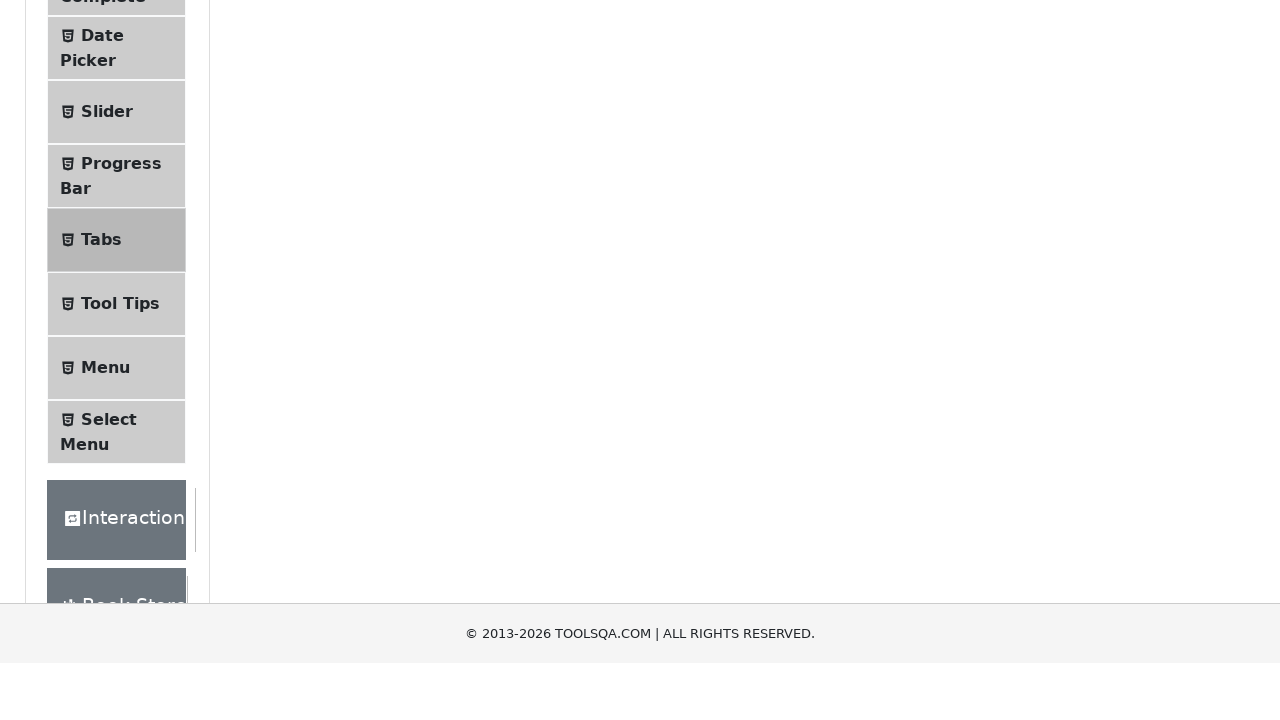

Verified that first tab content (Lorem Ipsum text) is visible by default
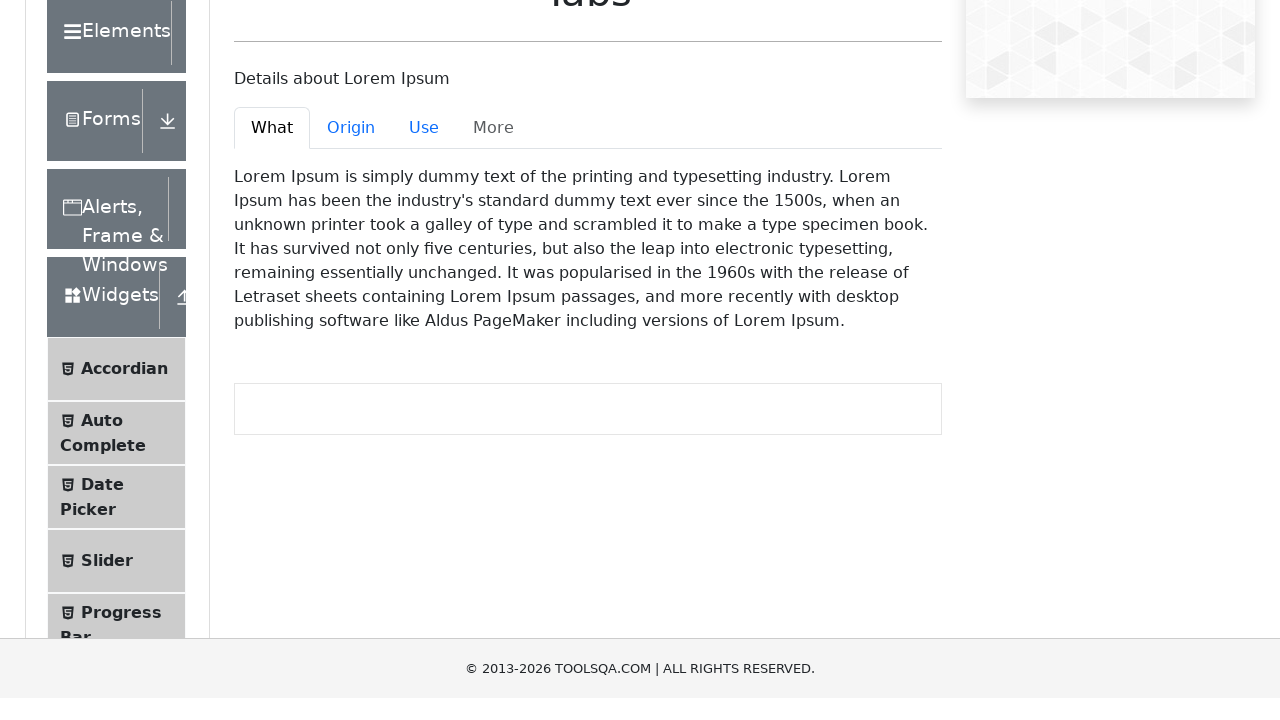

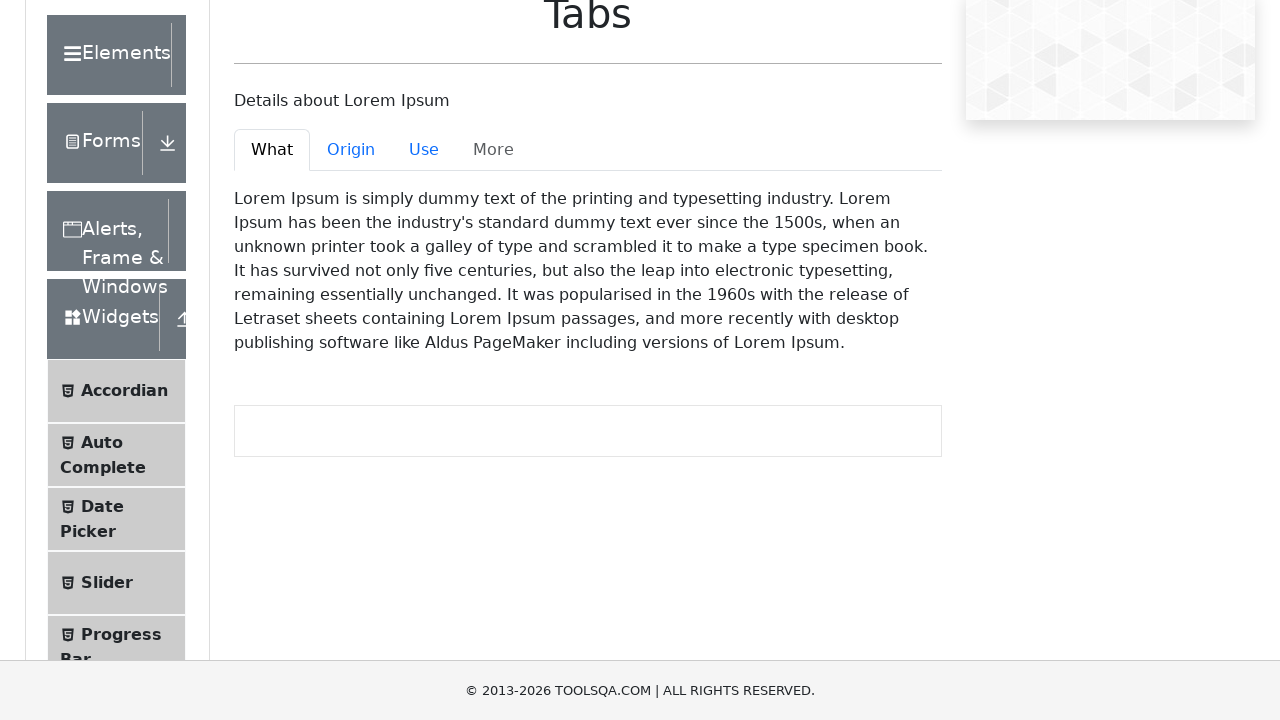